Navigates through the DemoQA website, scrolls to and clicks on the Elements section, then navigates back to the home page

Starting URL: https://demoqa.com/

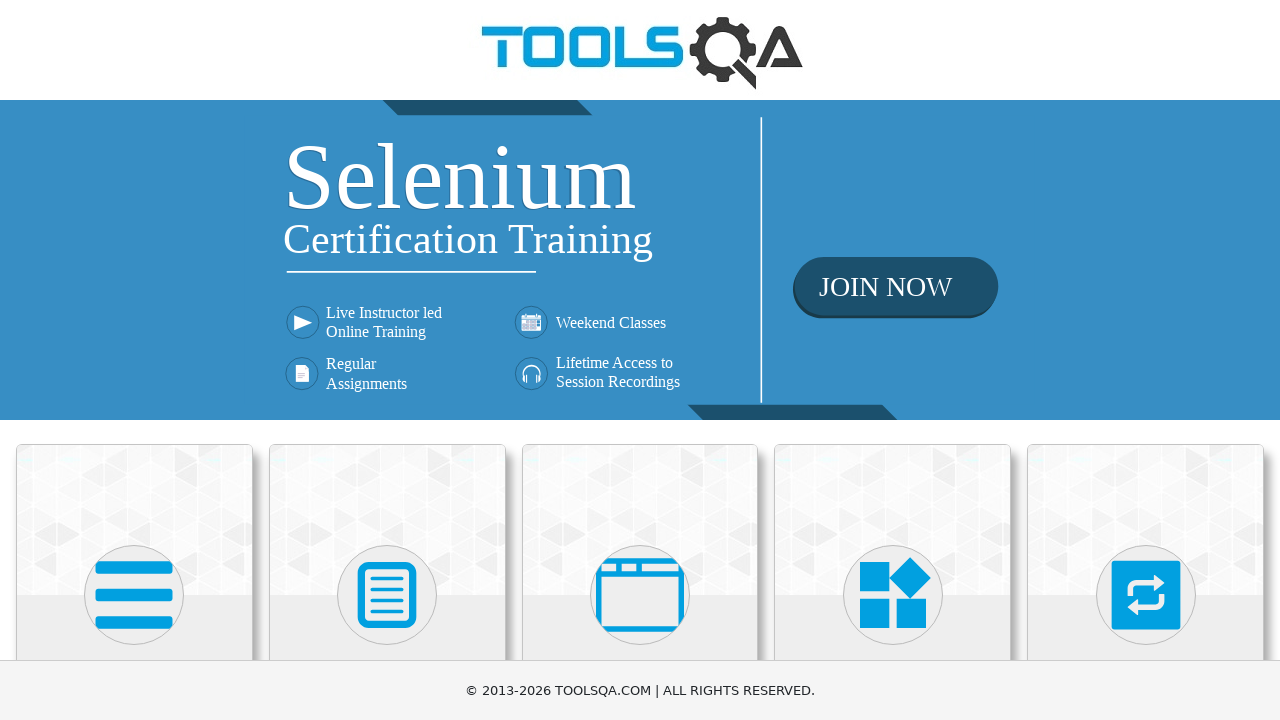

Found all card elements on the DemoQA home page
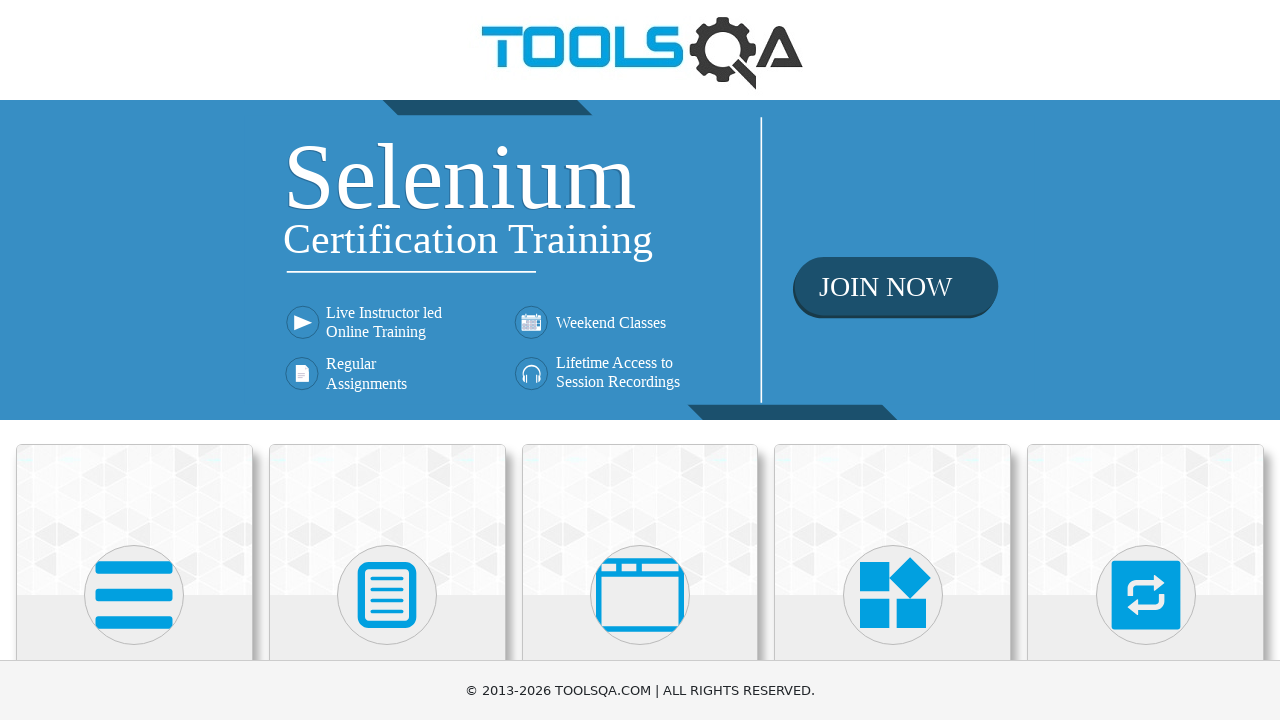

Located the Elements section heading
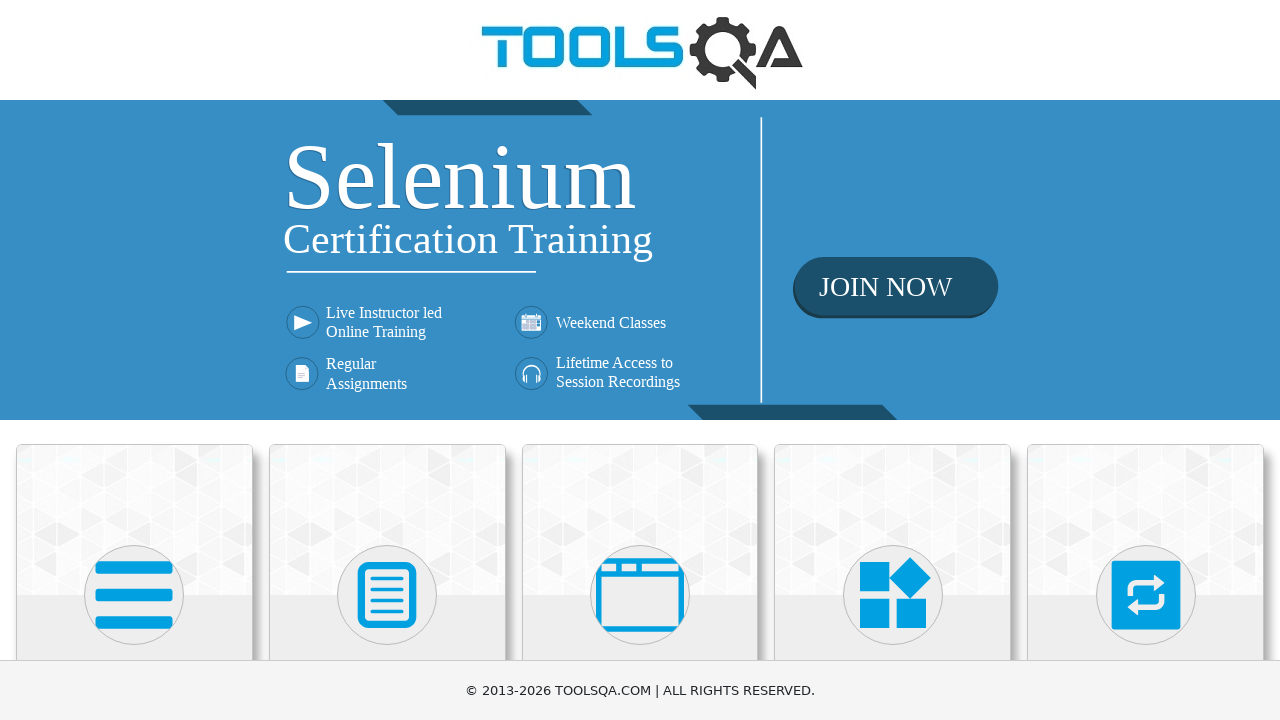

Scrolled to the Elements section
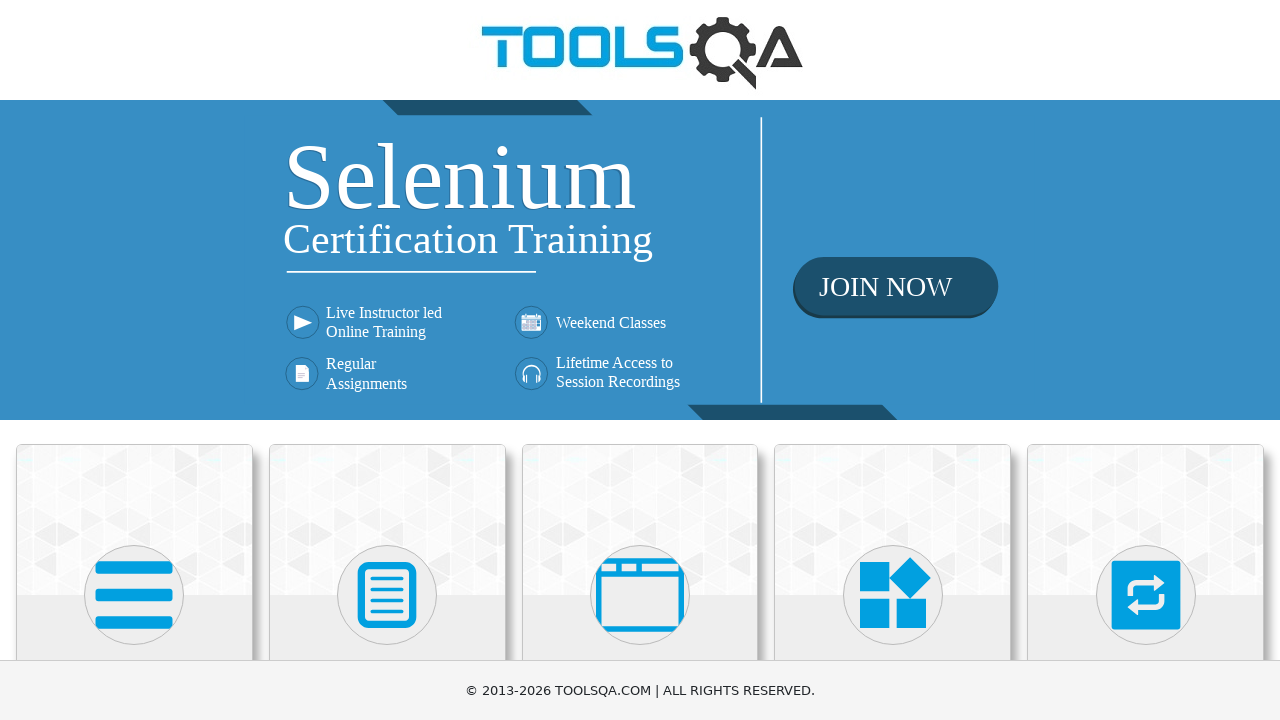

Clicked on the Elements section at (134, 360) on xpath=//h5[text()='Elements']
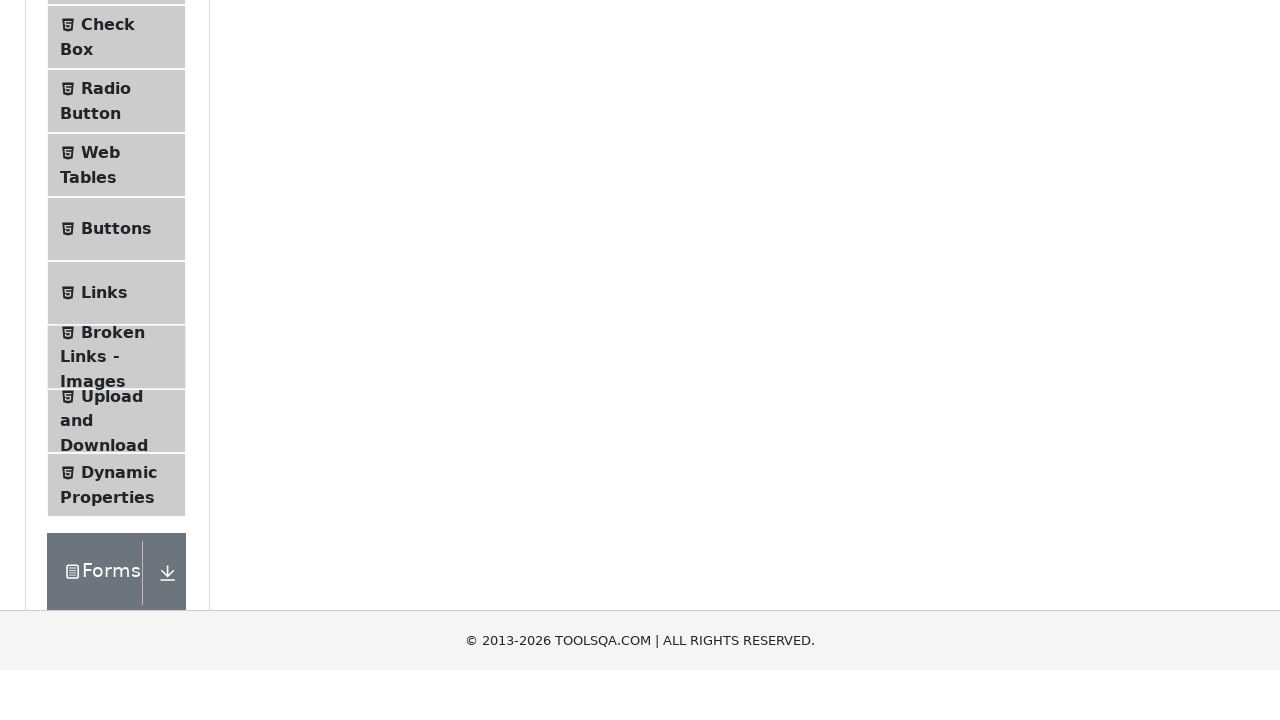

Waited for Elements page to load
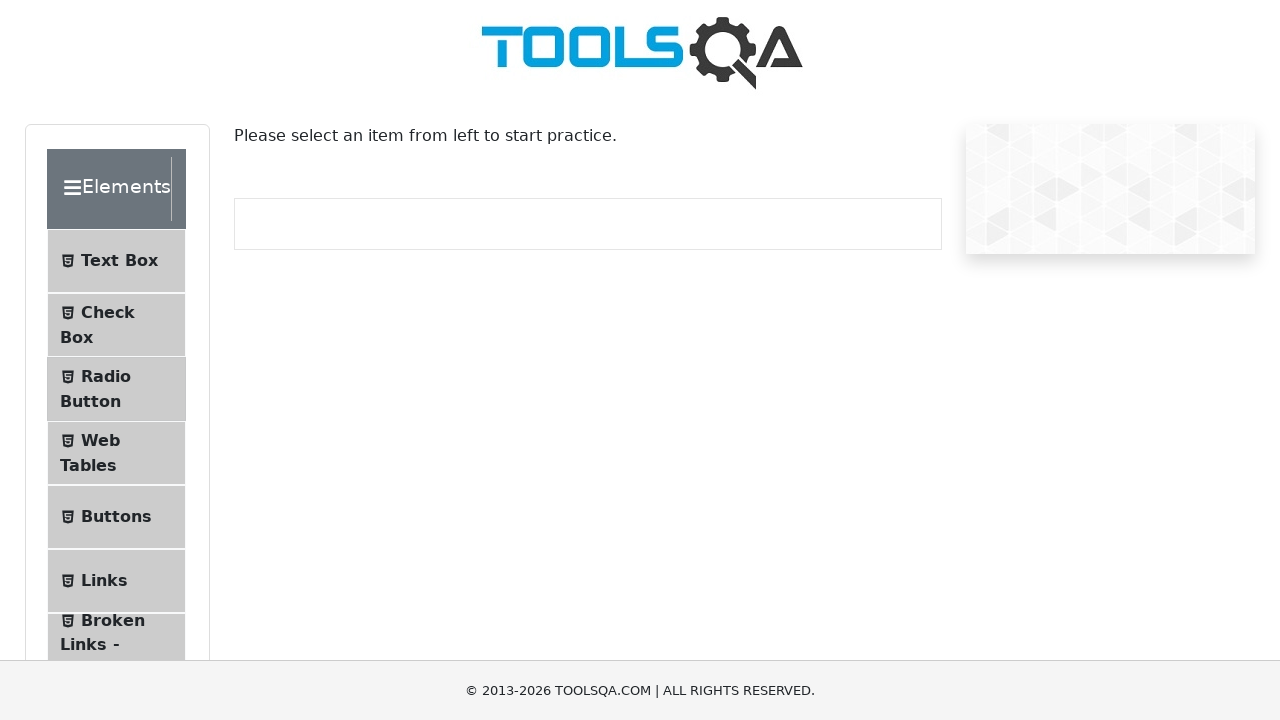

Navigated back to the home page
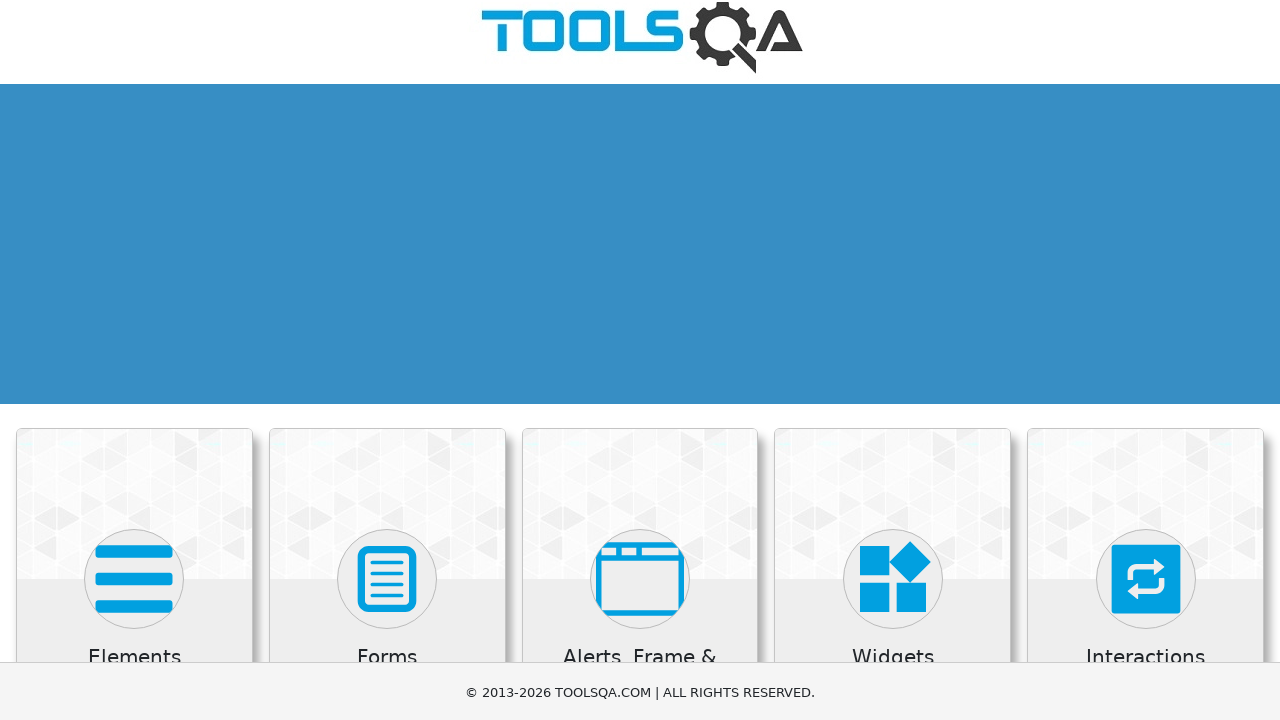

Waited for home page to fully load after navigation
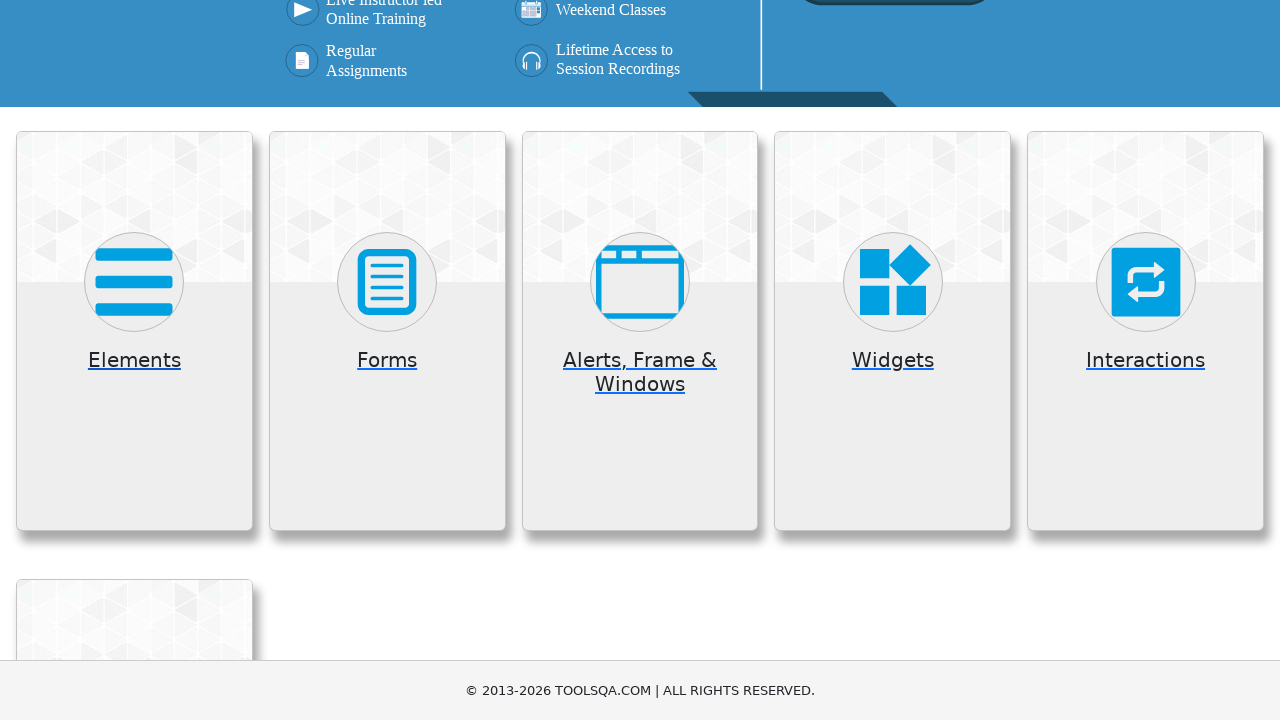

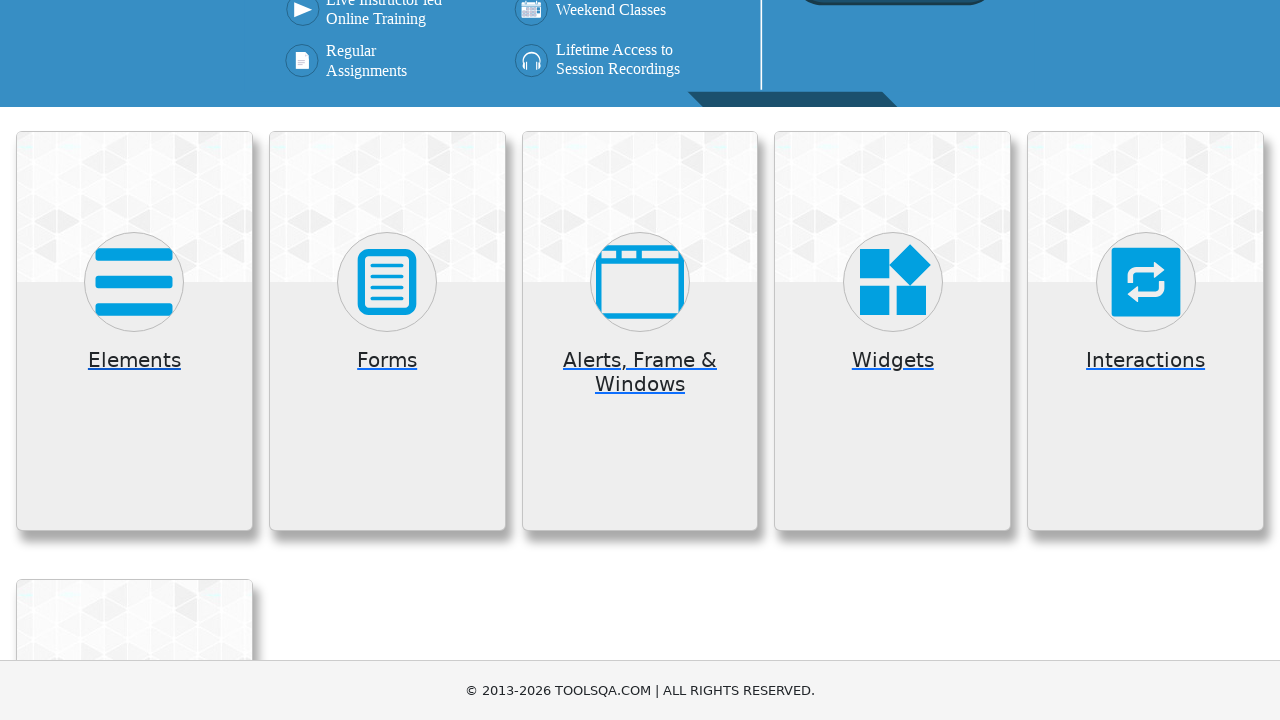